Tests the add/remove elements functionality by clicking "Add Element" button, verifying the "Delete" button appears, clicking it, and verifying it disappears from the page.

Starting URL: https://practice.cydeo.com/add_remove_elements/

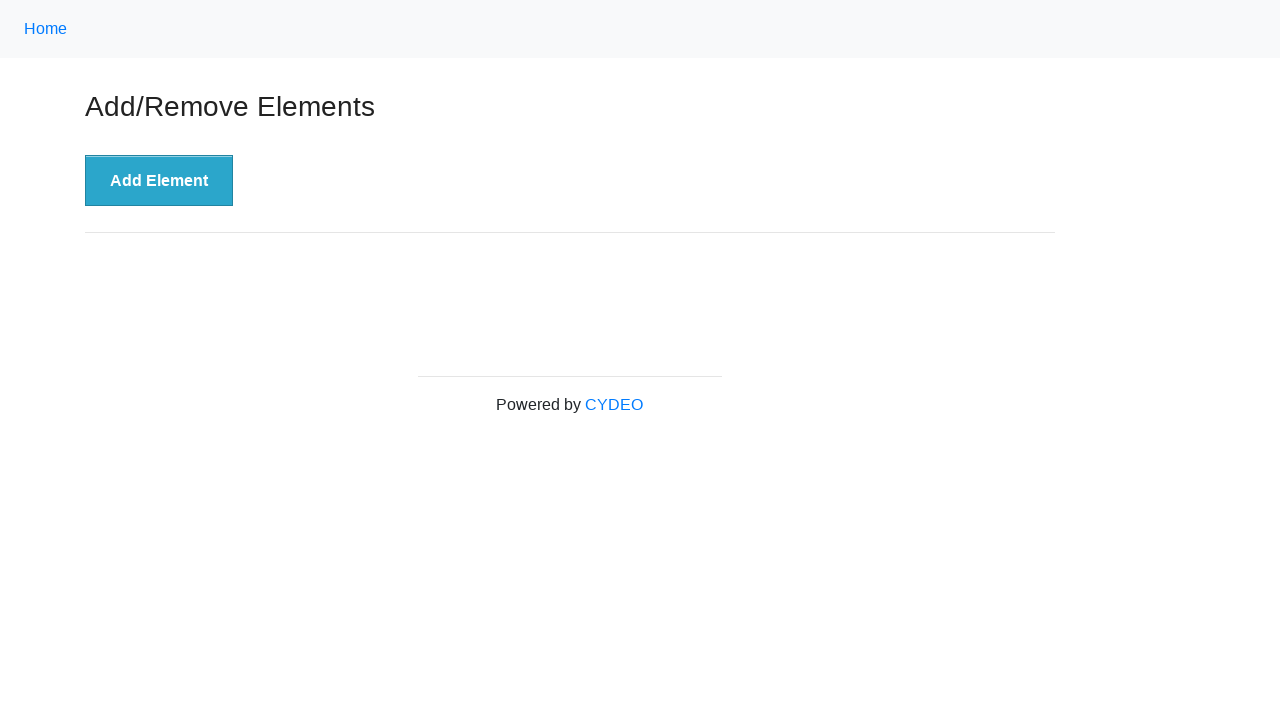

Navigated to add/remove elements practice page
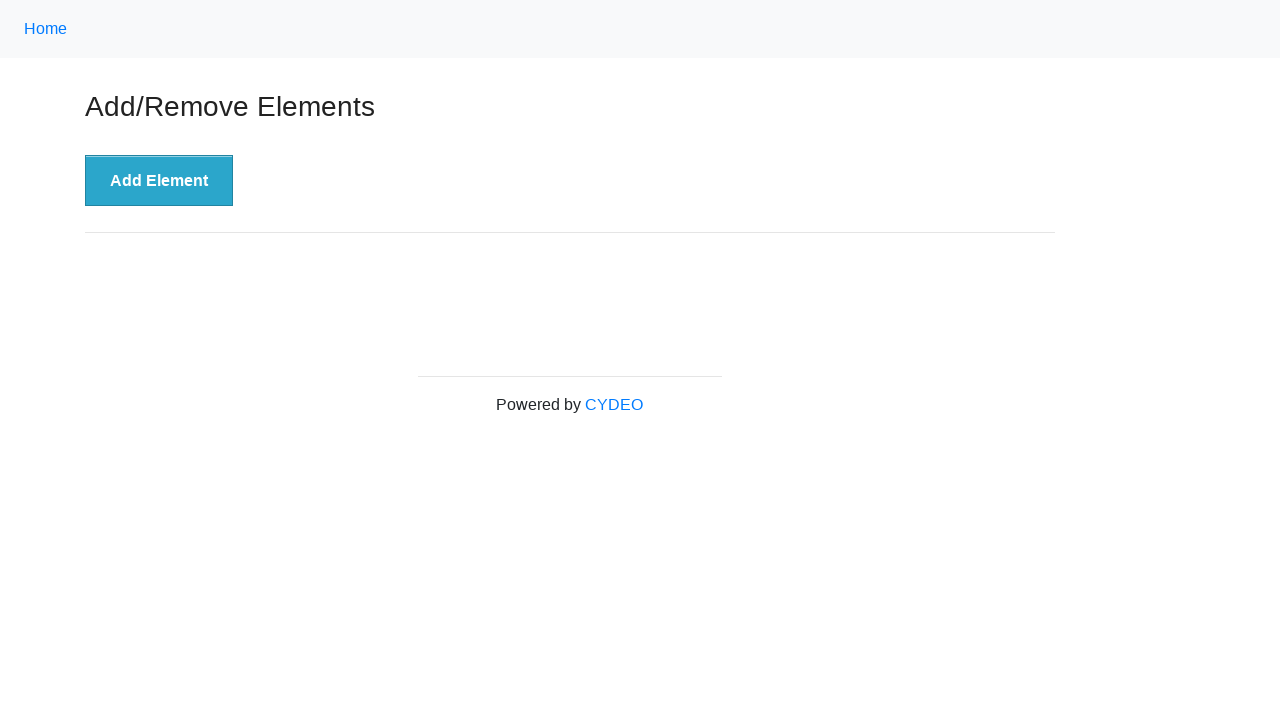

Clicked 'Add Element' button at (159, 181) on xpath=//button[.='Add Element']
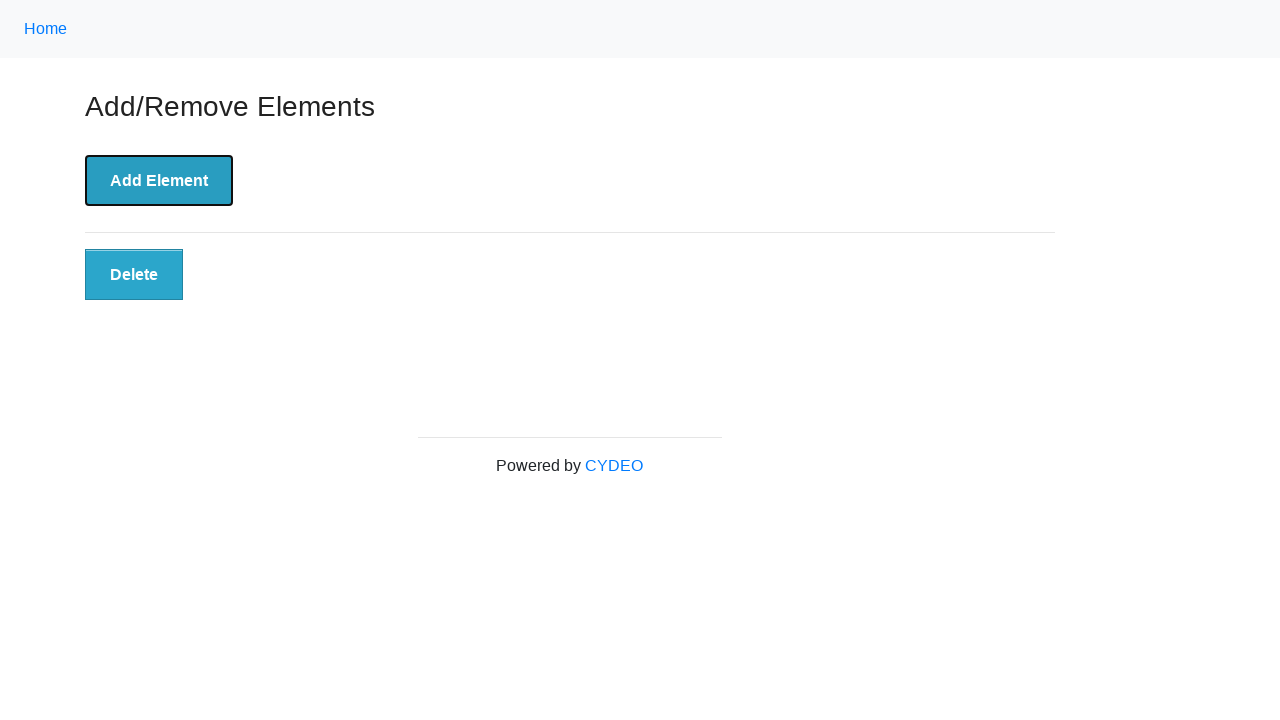

Delete button appeared on the page
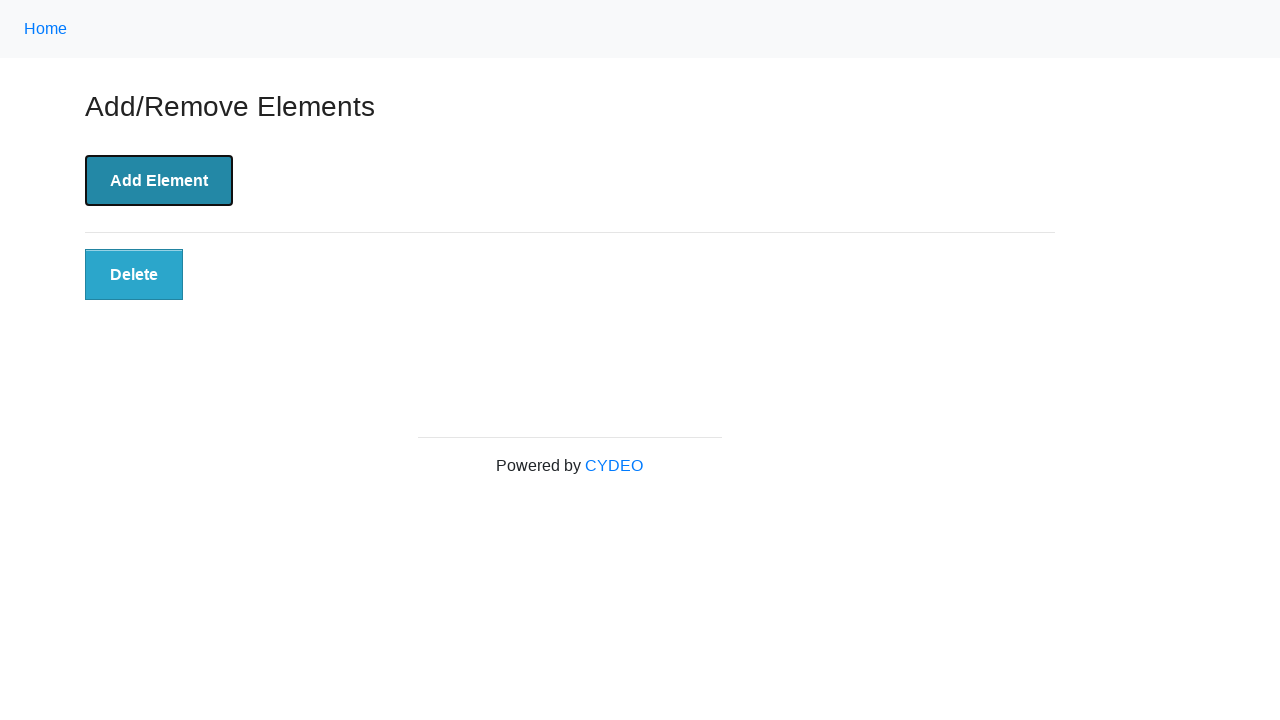

Clicked the Delete button at (134, 275) on xpath=//button[@class='added-manually']
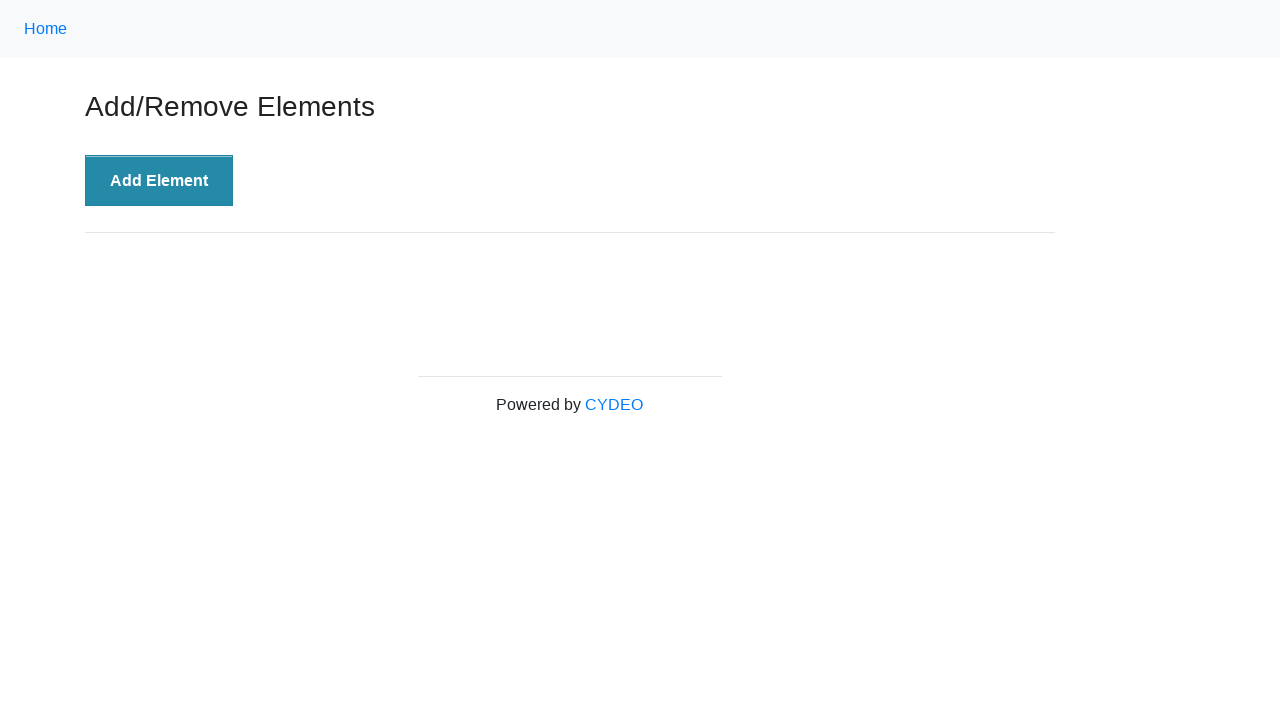

Delete button disappeared from the page
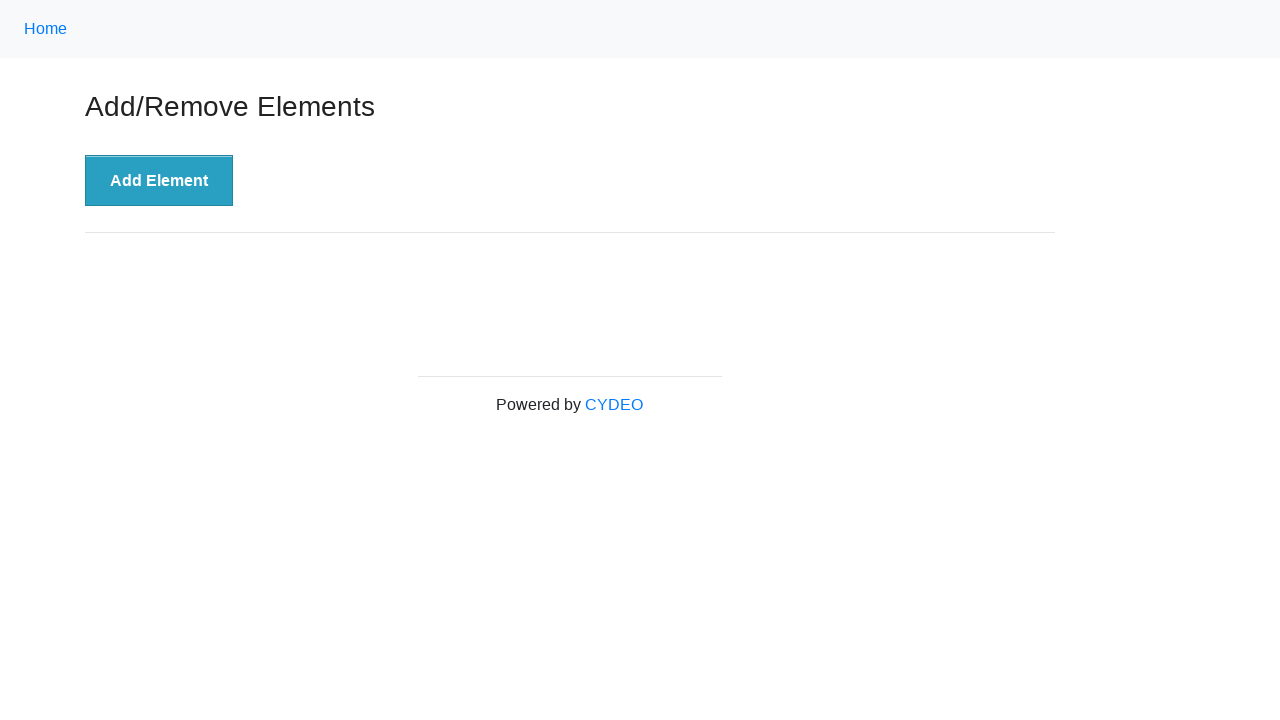

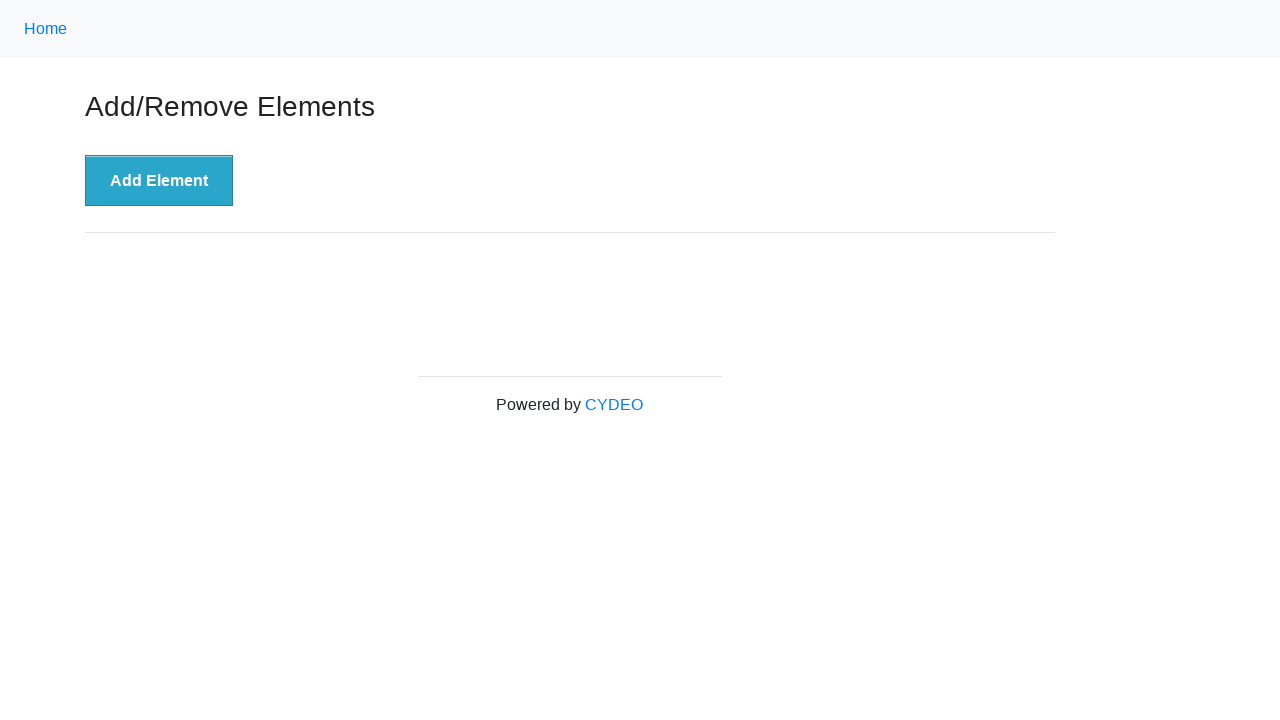